Tests the Add/Remove Elements functionality on the Heroku demo app by clicking to add an element, verifying it appears, then clicking to remove it and verifying it's gone.

Starting URL: https://the-internet.herokuapp.com/

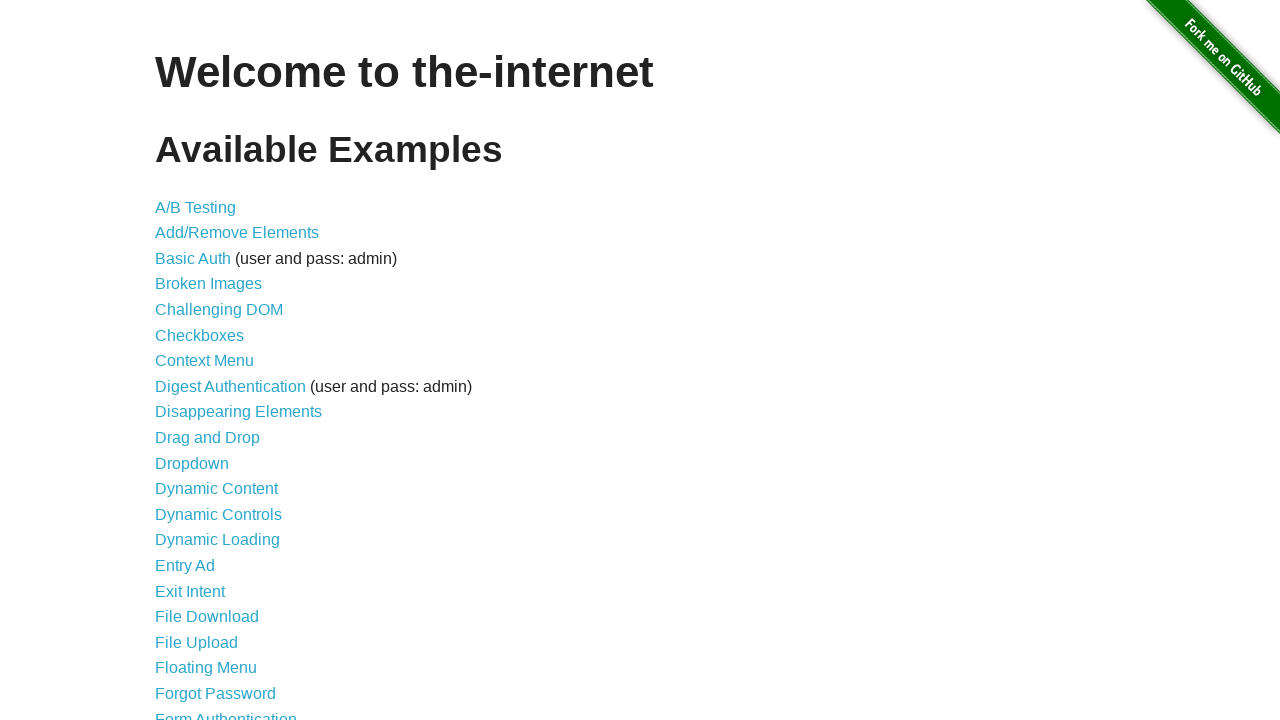

Clicked on 'Add/Remove Elements' link to navigate to test page at (237, 233) on text=Add/Remove Elements
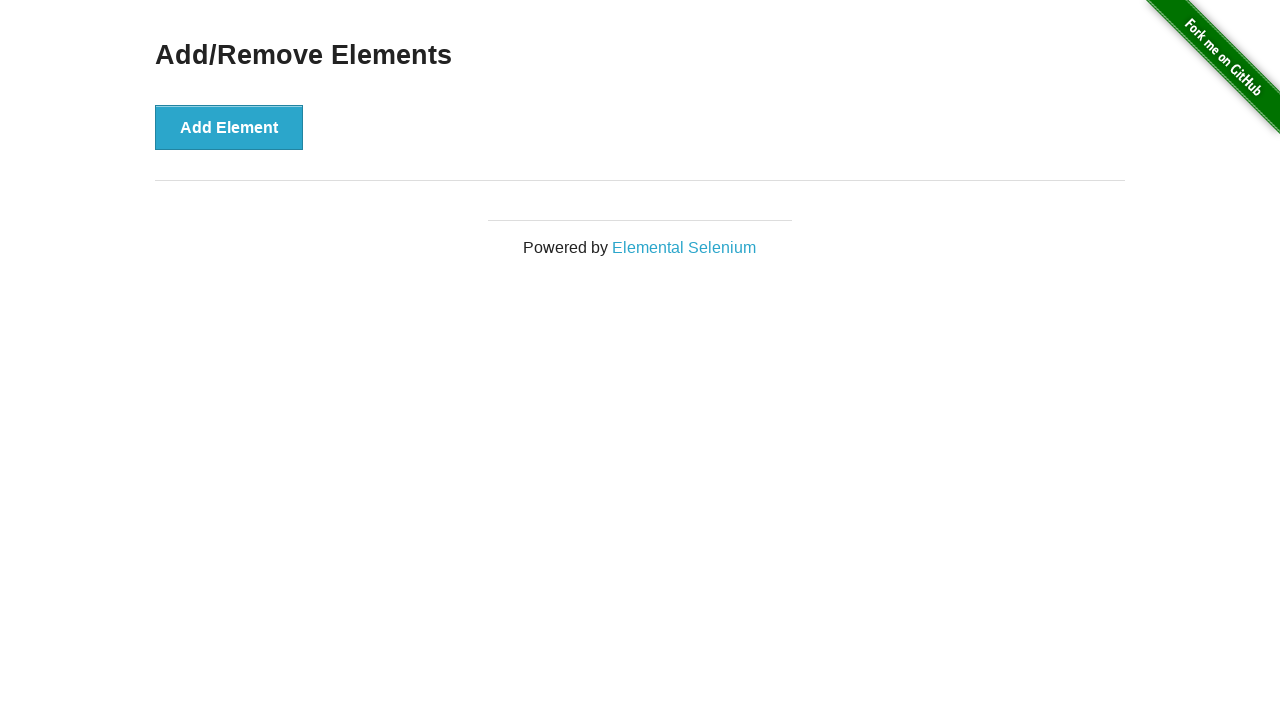

Add Element button loaded on page
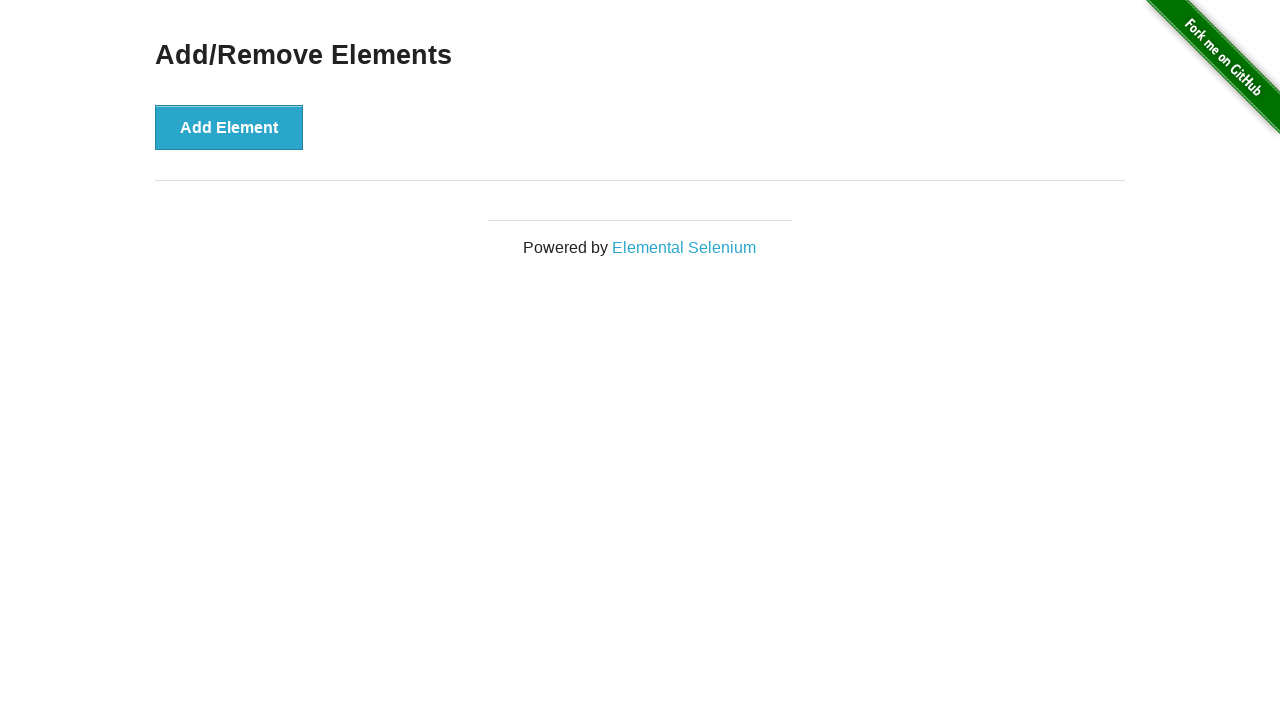

Clicked Add Element button to add a new element at (229, 127) on button:has-text('Add Element')
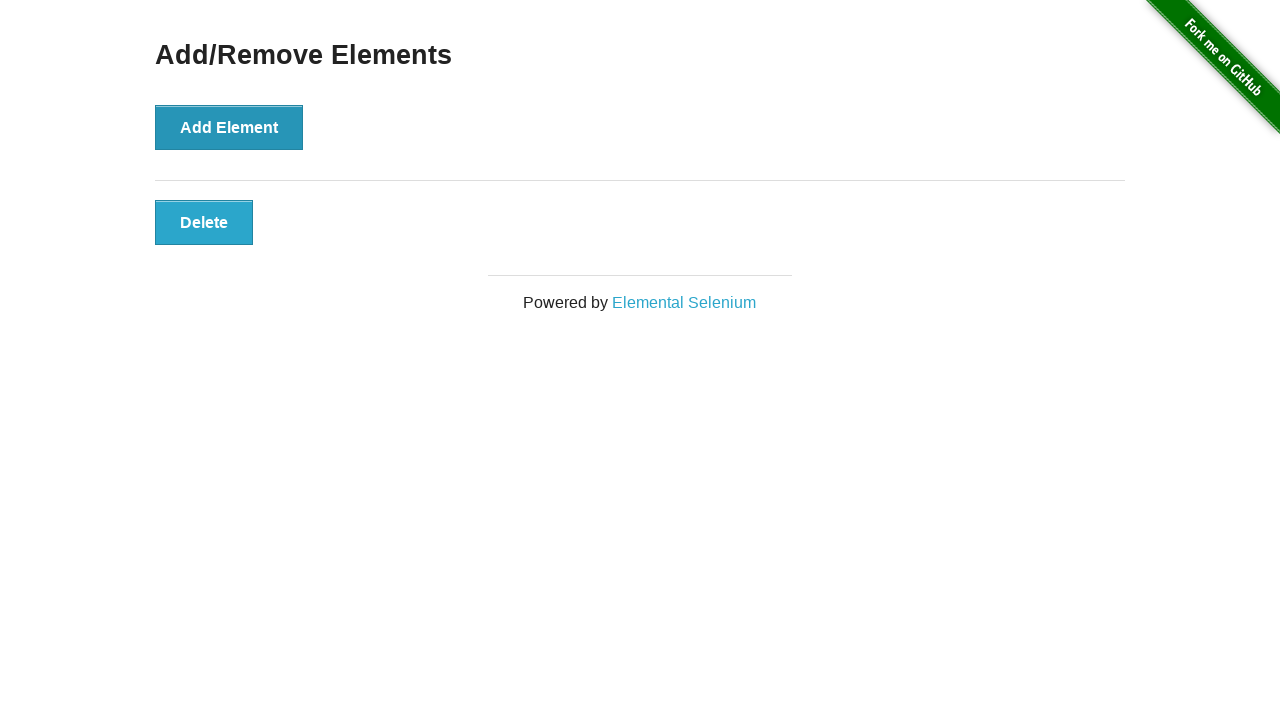

Verified that element was successfully added to the page
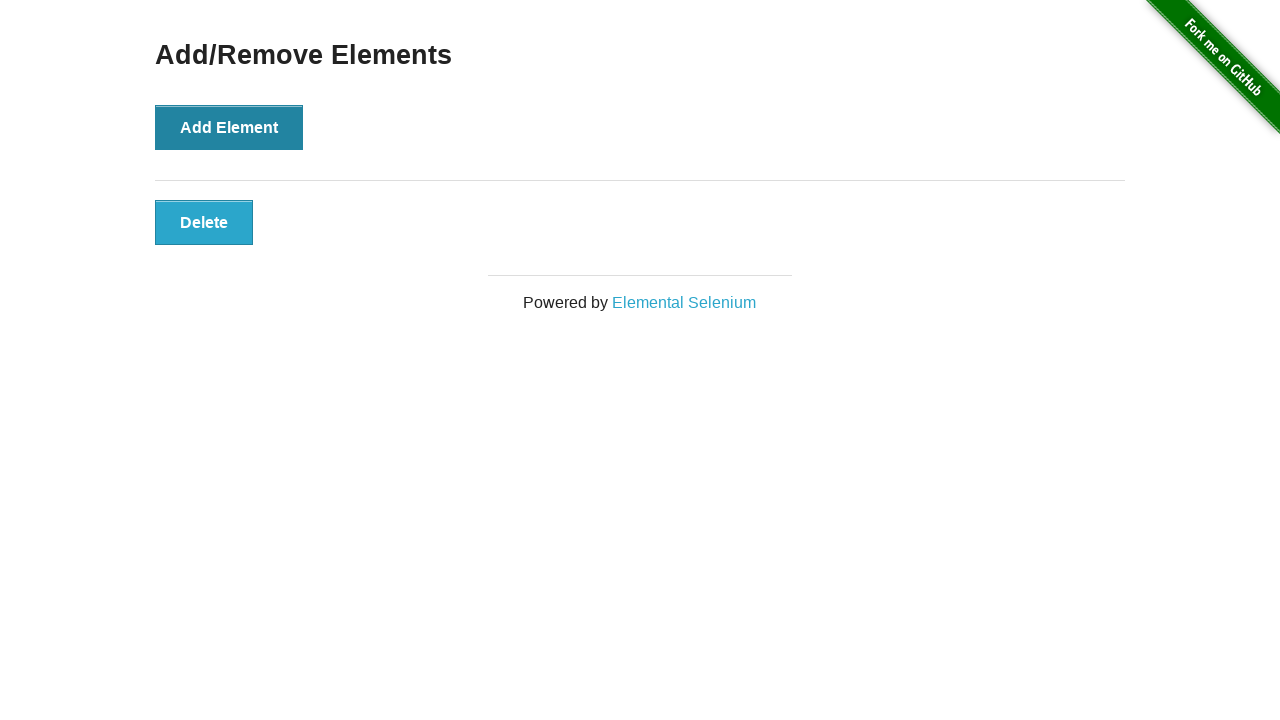

Clicked Delete button to remove the added element at (204, 222) on button:has-text('Delete')
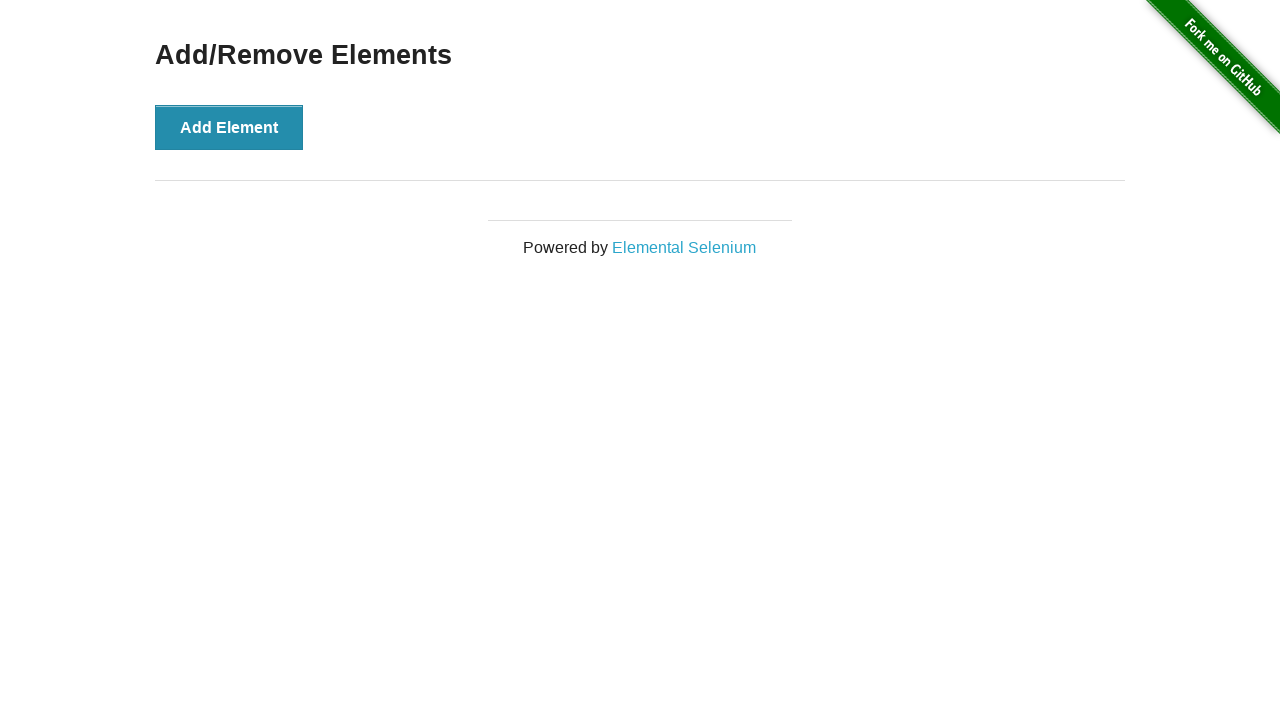

Verified that element was successfully removed from the page
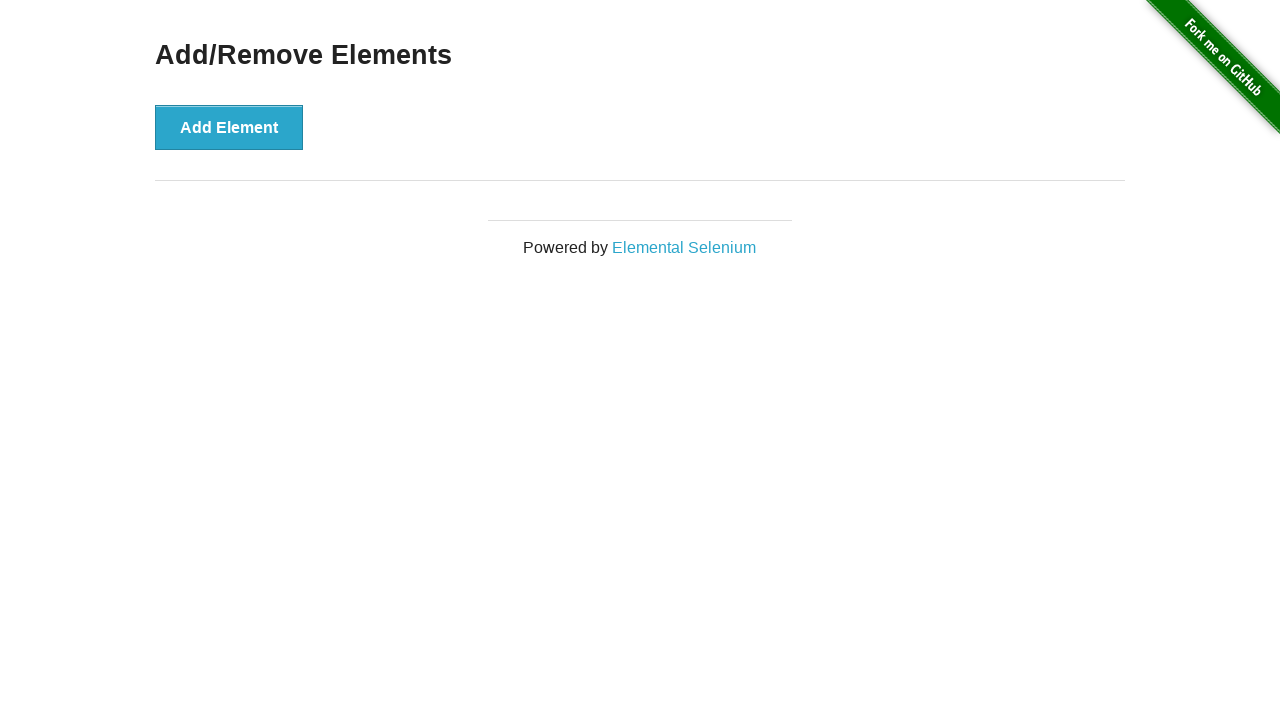

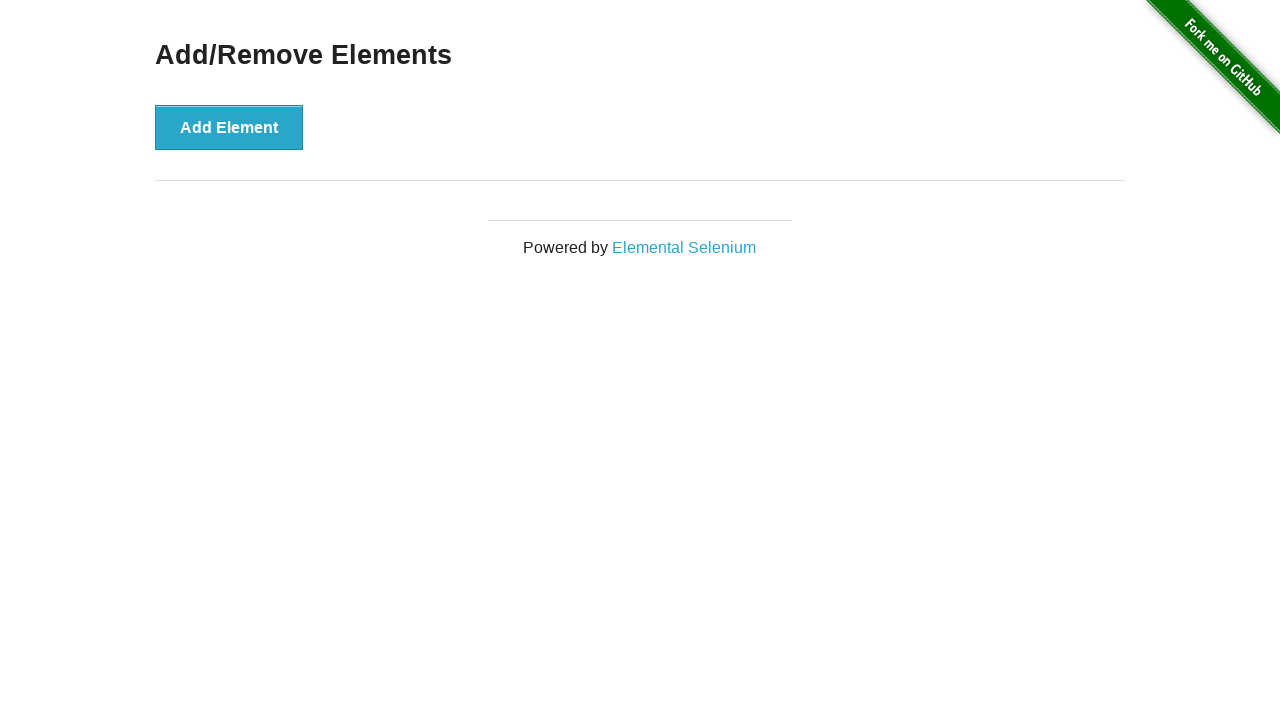